Tests clicking a button with dynamically generated ID by using a CSS selector that doesn't rely on the ID attribute

Starting URL: http://uitestingplayground.com/dynamicid

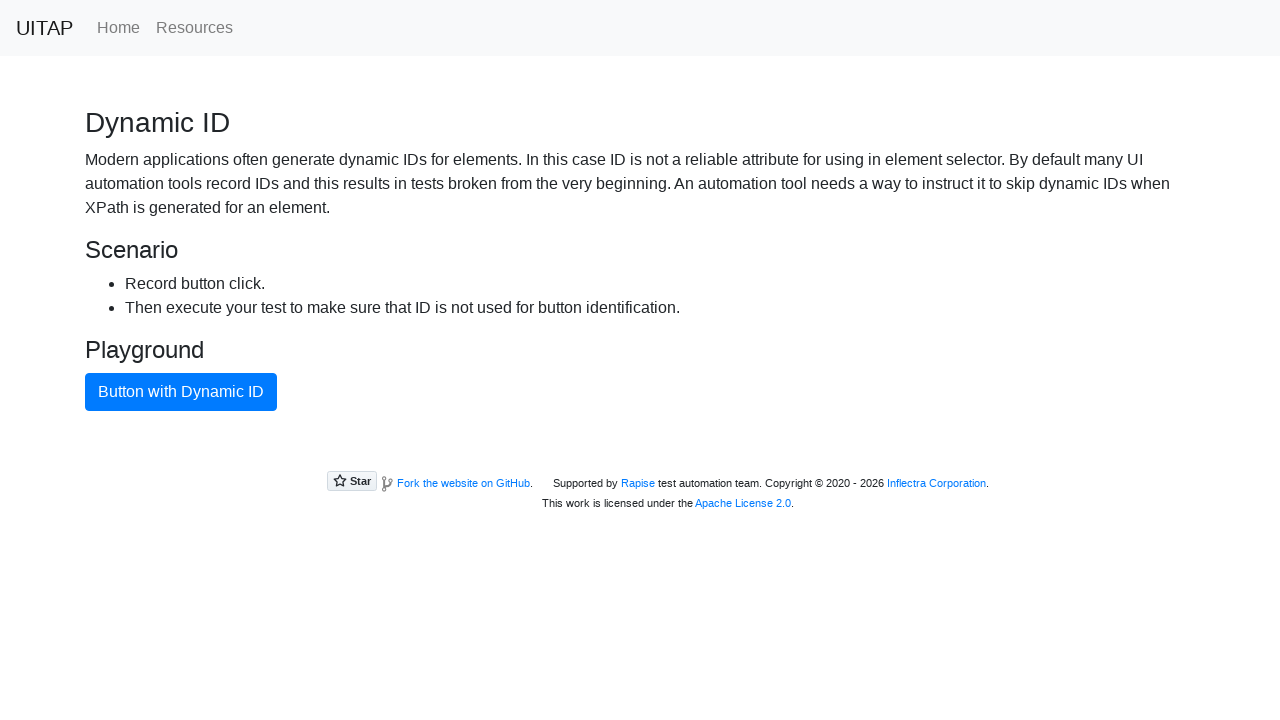

Navigated to dynamic ID test page
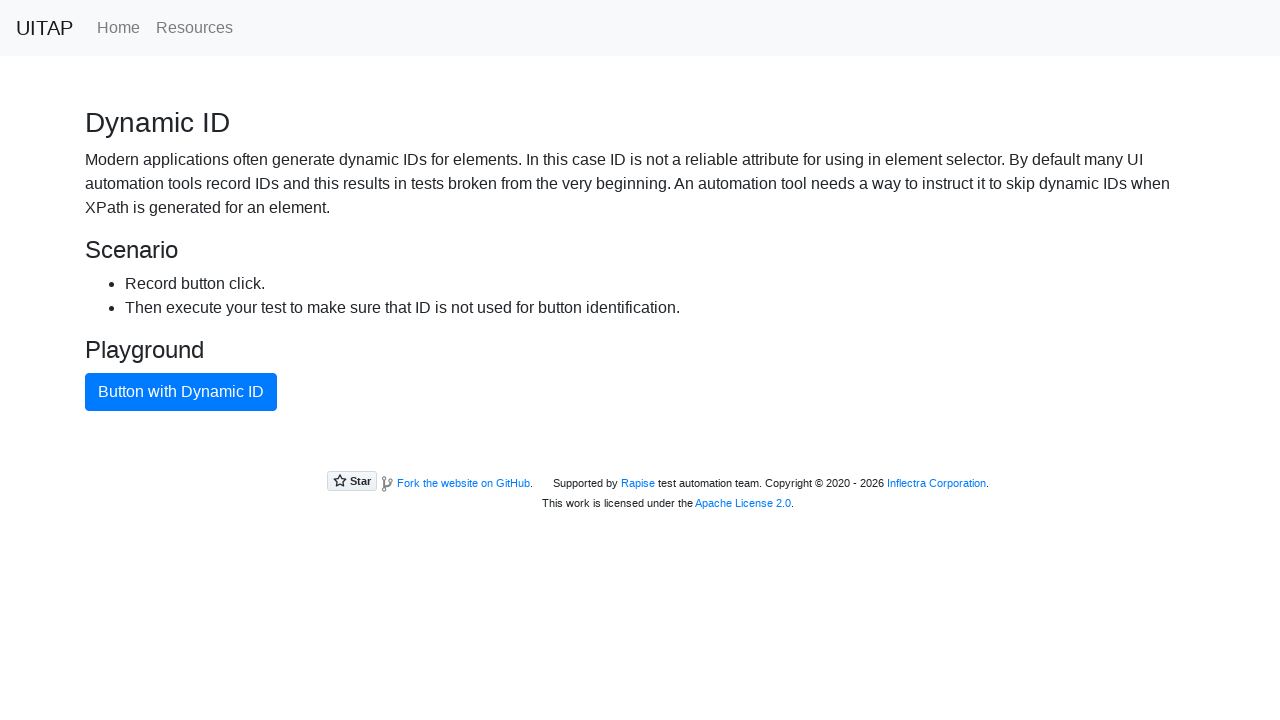

Clicked button with dynamically generated ID using CSS selector for class names at (181, 392) on button.btn.btn-primary
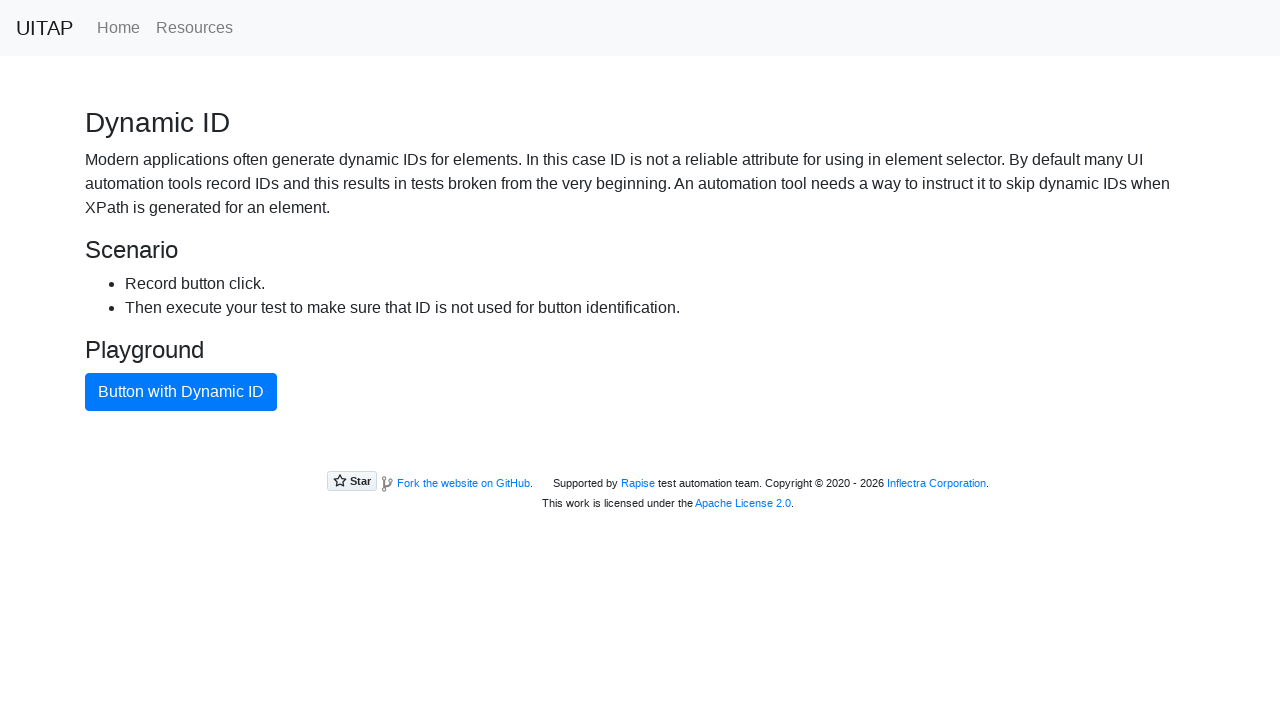

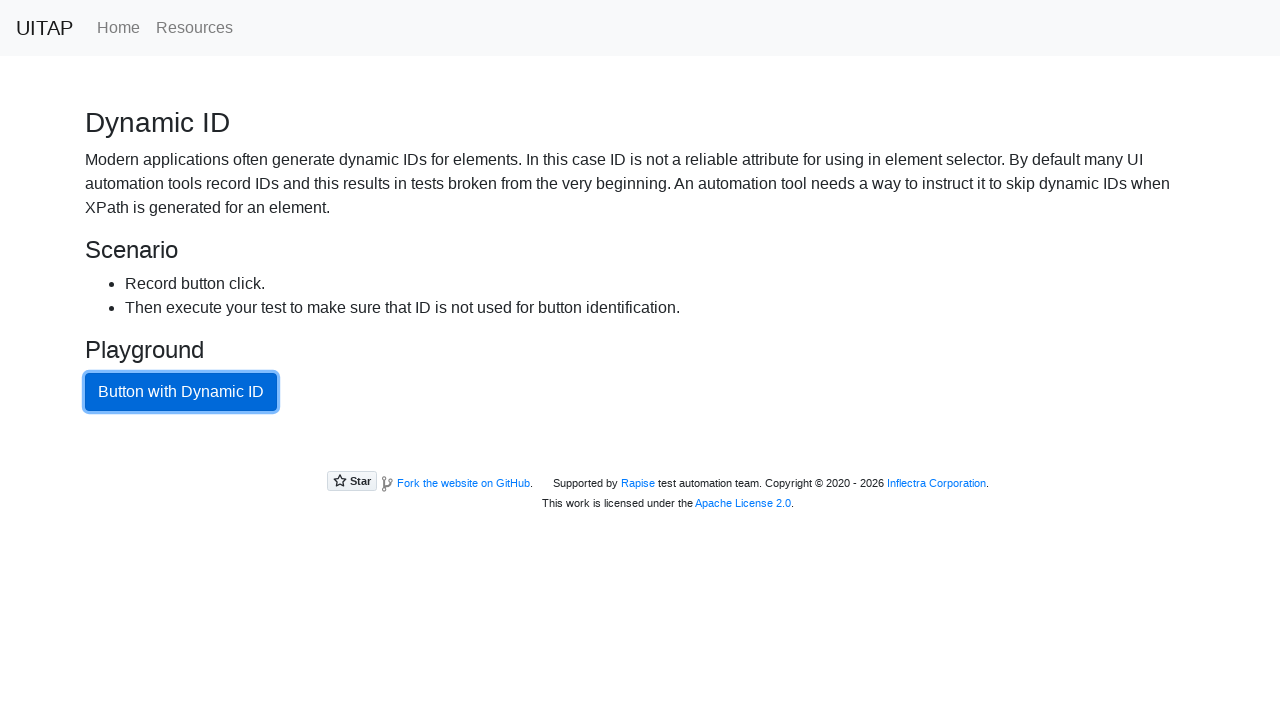